Navigates to the ReqRes API testing website and verifies the page loads by checking the page title.

Starting URL: https://reqres.in/

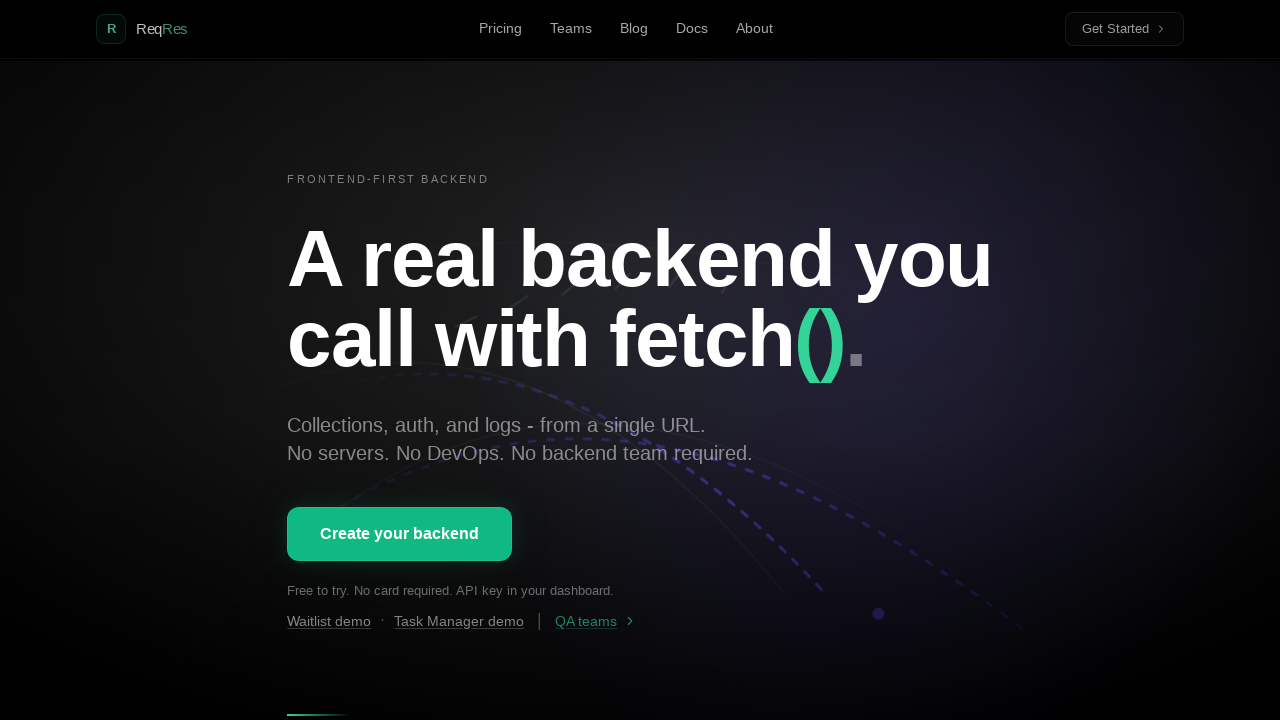

Waited for page to reach domcontentloaded state
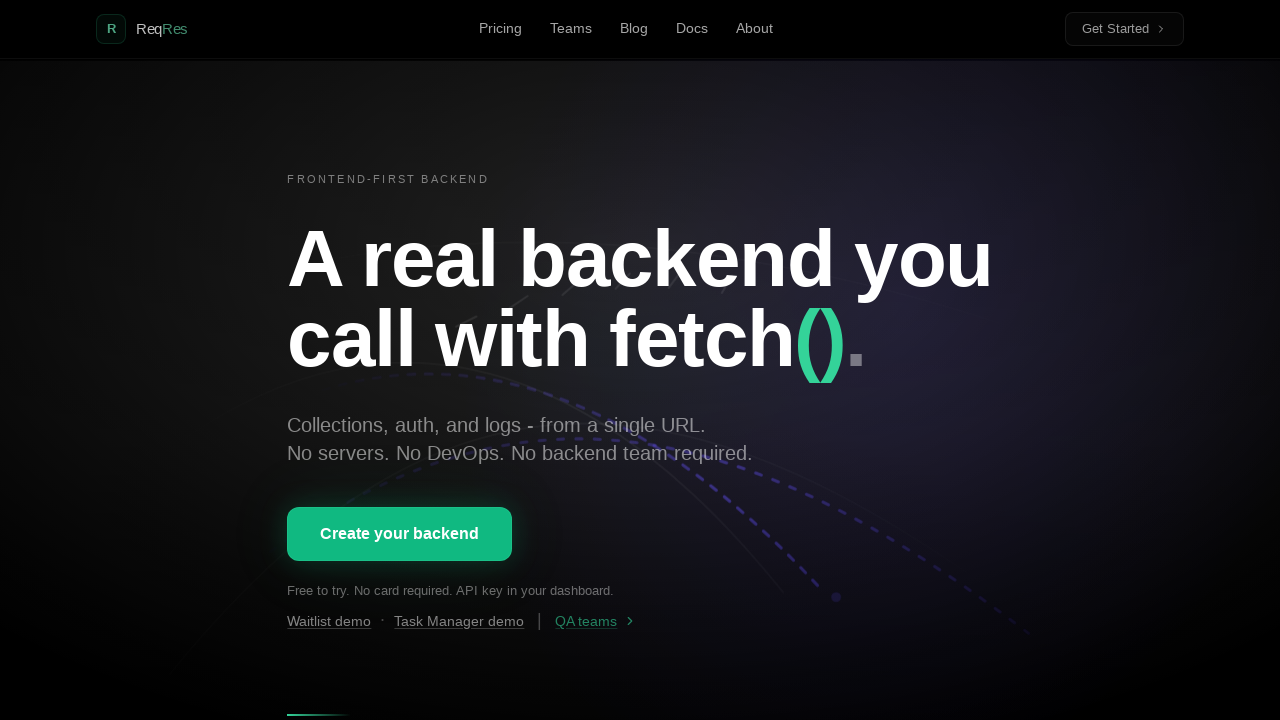

Retrieved page title
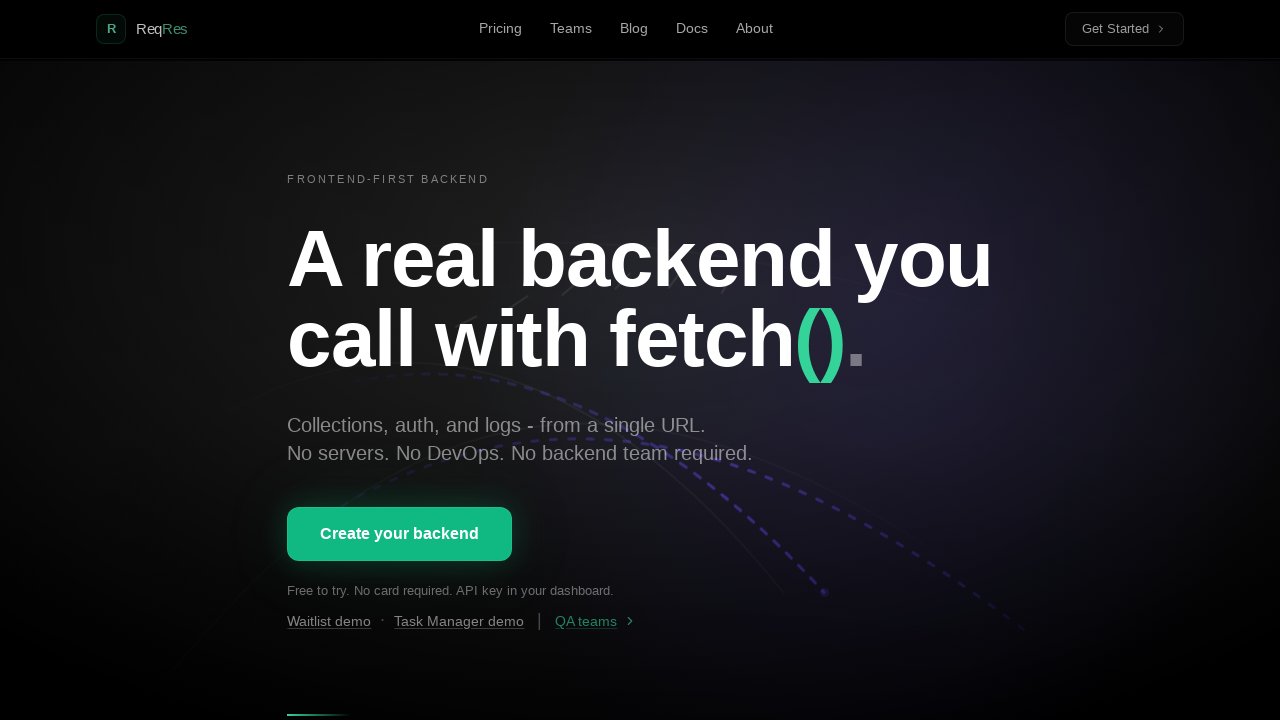

Verified page title is not empty
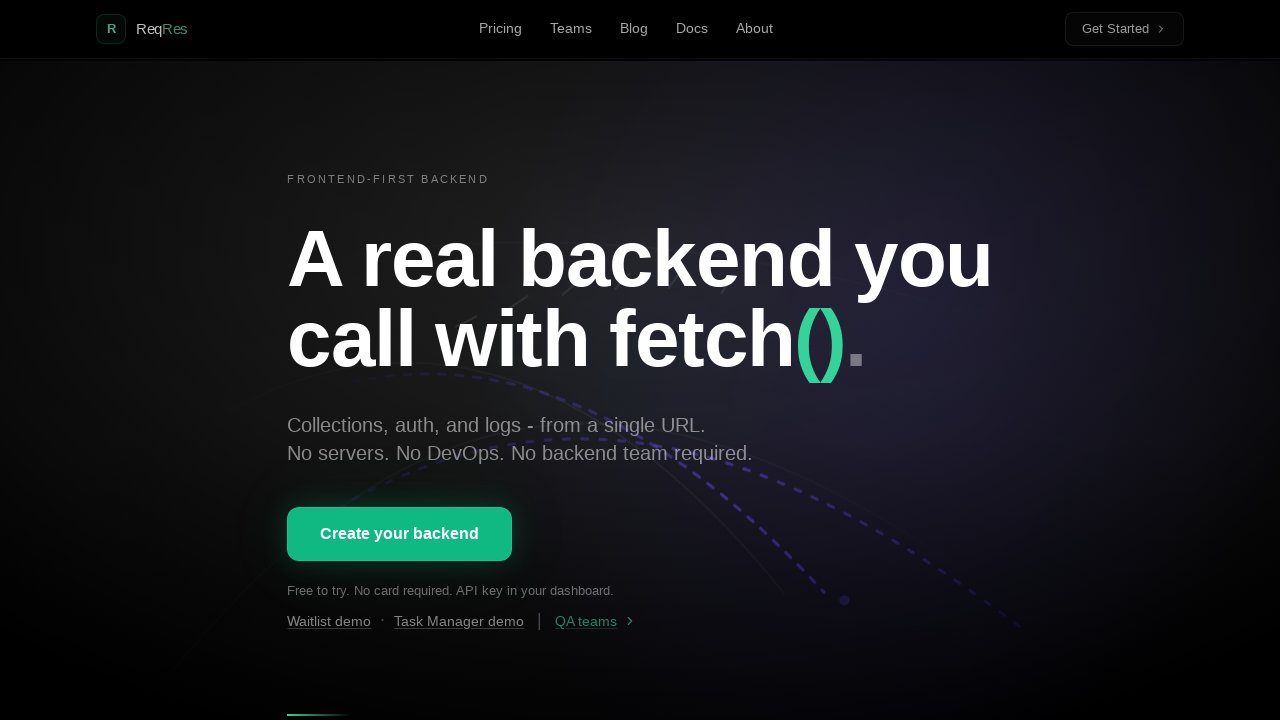

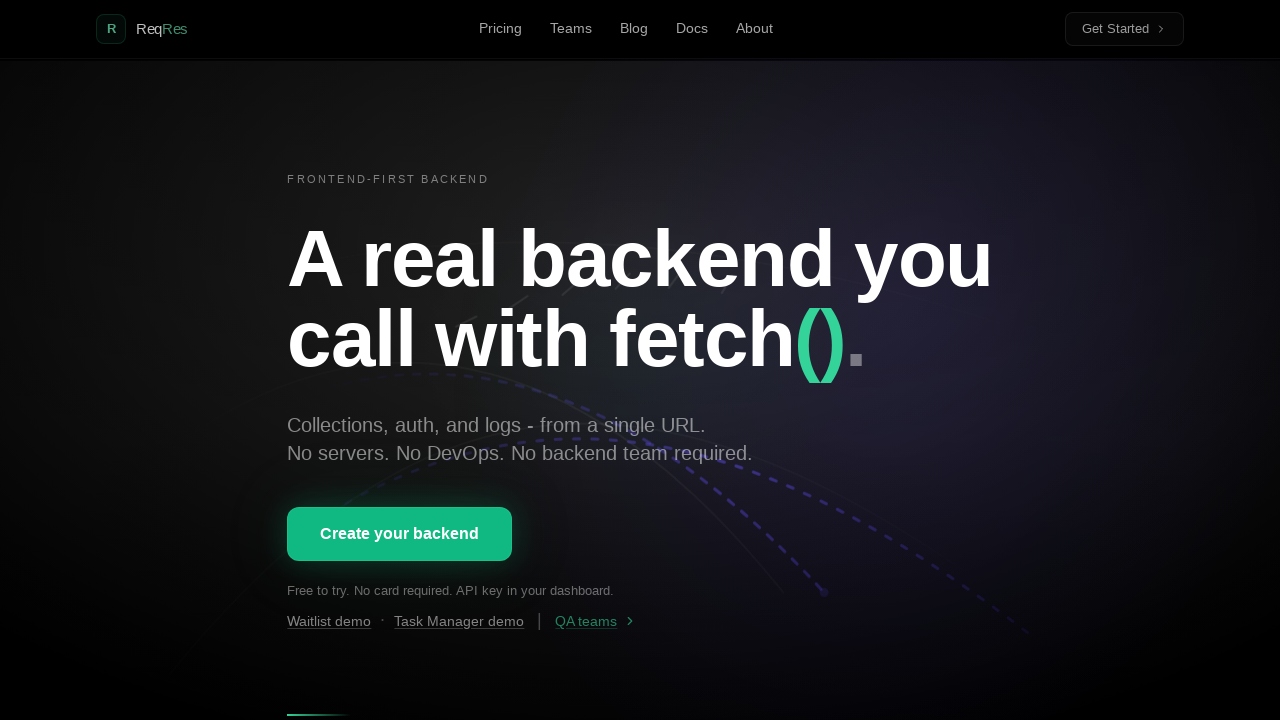